Verifies the first name input field is present on the form

Starting URL: https://demoqa.com/automation-practice-form/

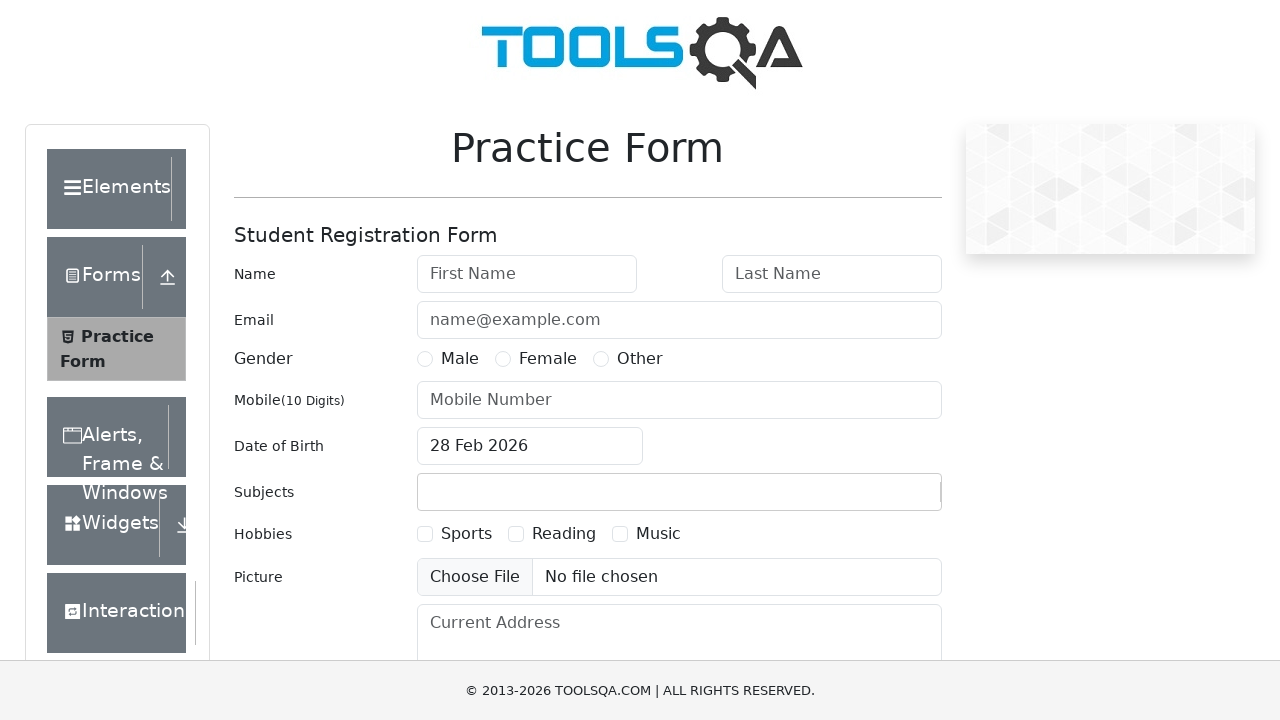

Waited for first name input field to be visible on the form
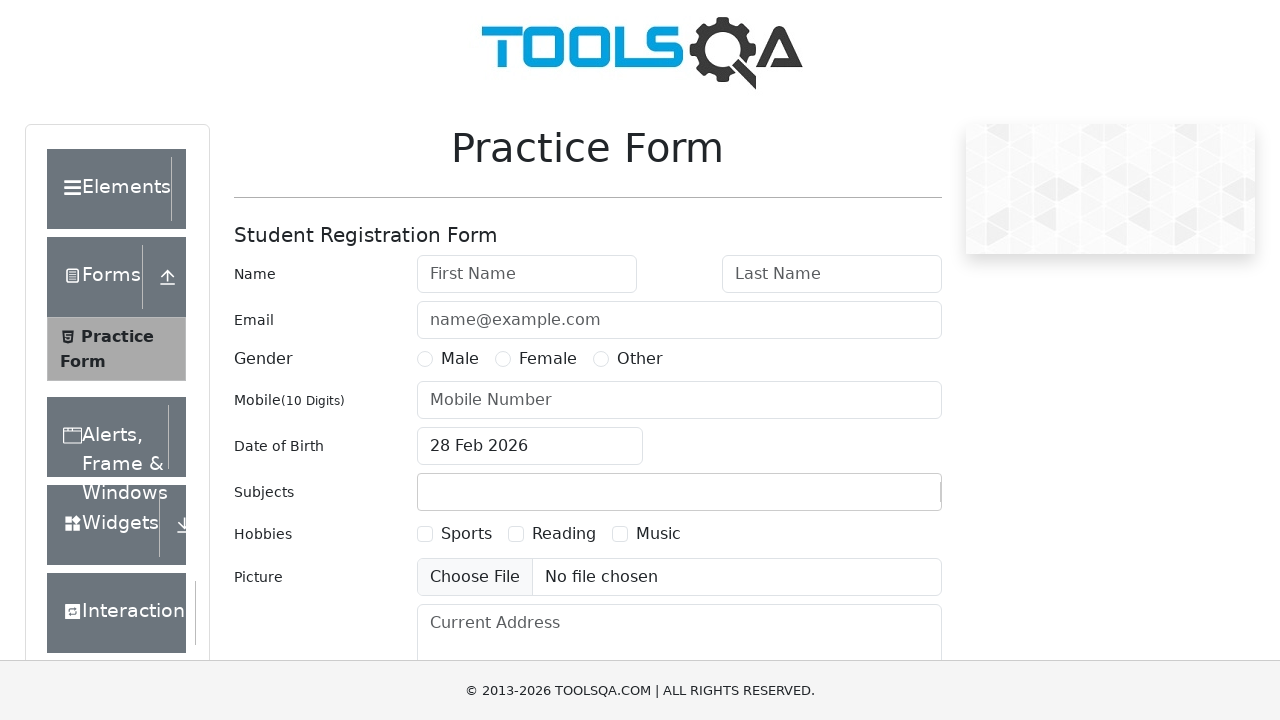

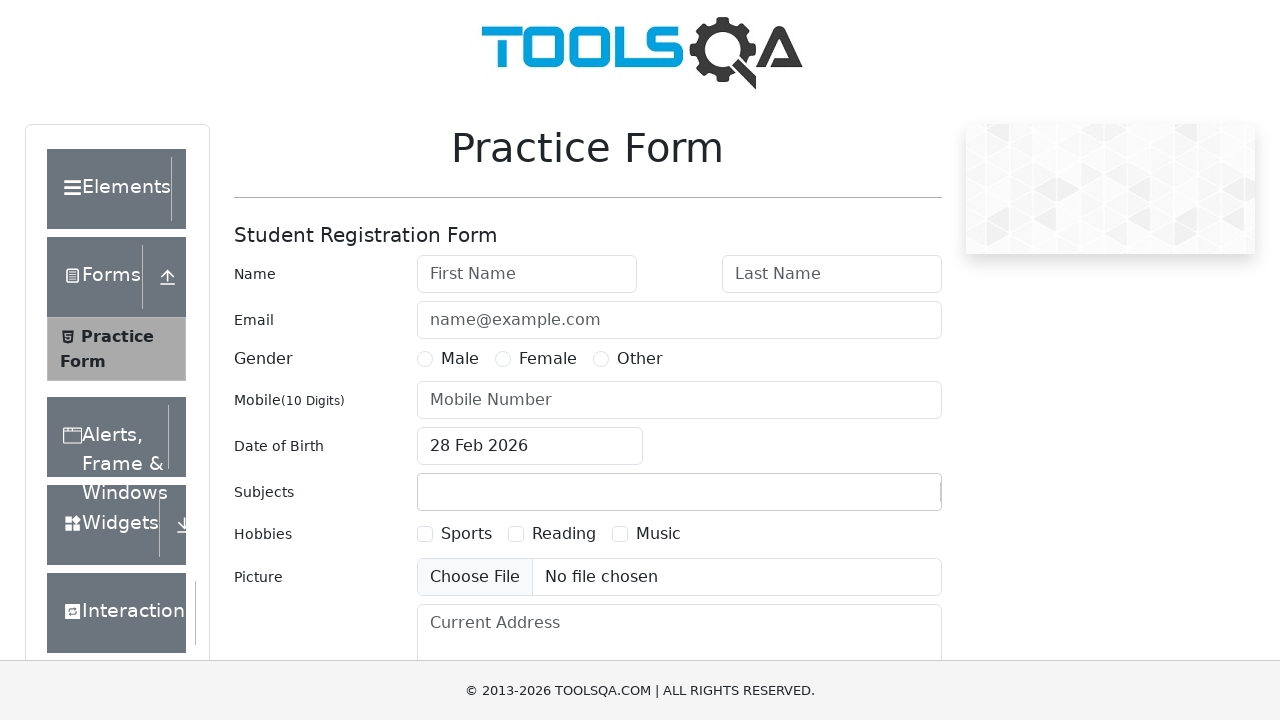